Tests search functionality from the hotels page by entering "austin" and verifying the search is filtered to hotels

Starting URL: http://software-lab-travel-app.s3-website.us-east-2.amazonaws.com/hotels

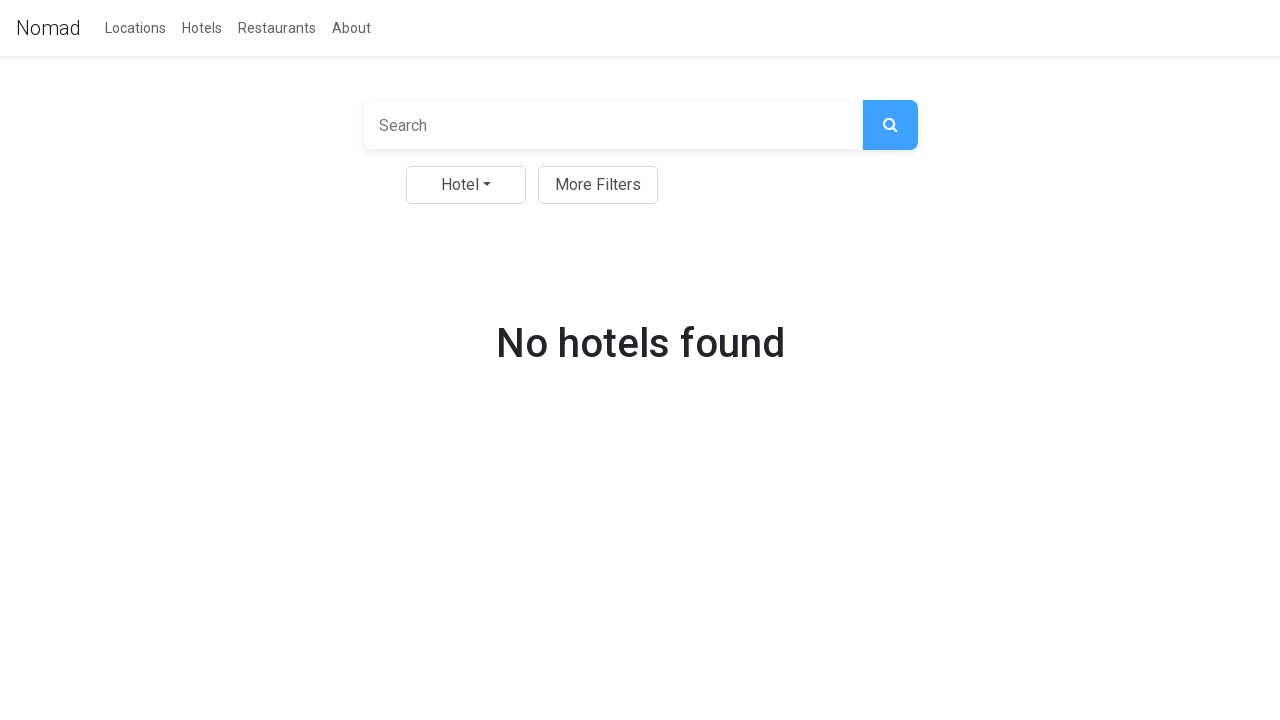

Entered 'austin' in search field on //input
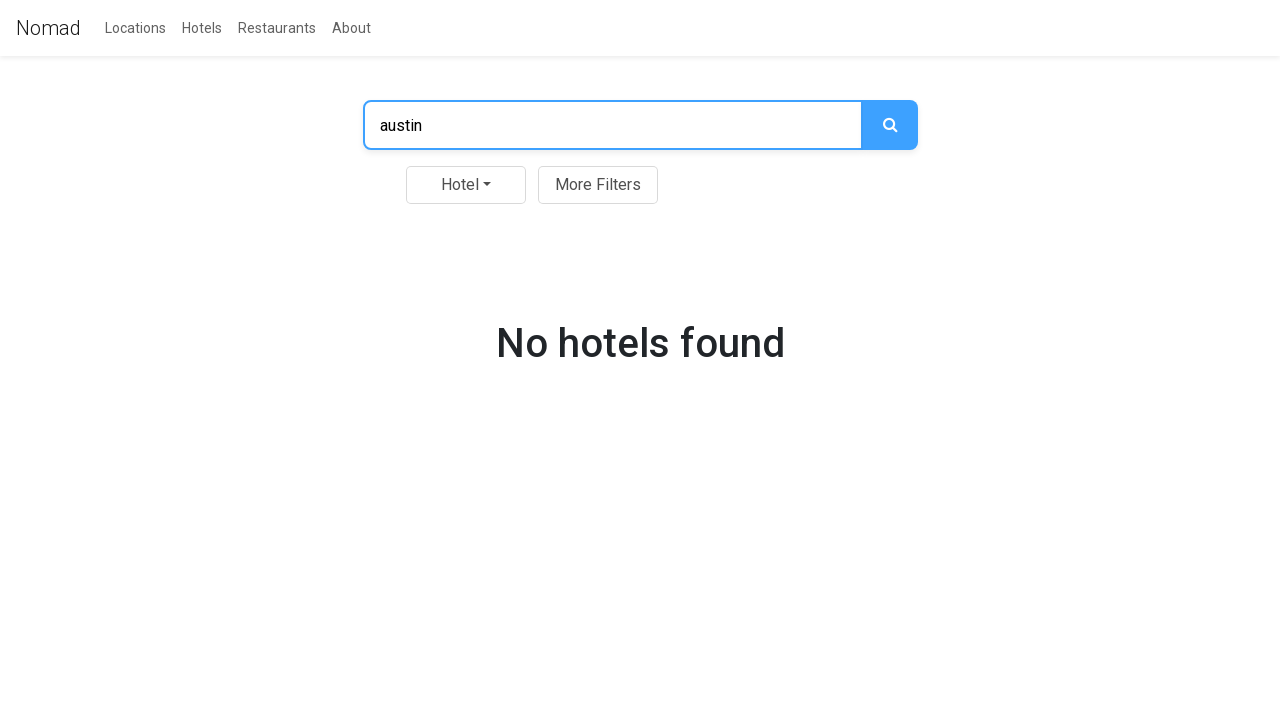

Clicked search button to search for hotels in austin at (890, 125) on xpath=//button
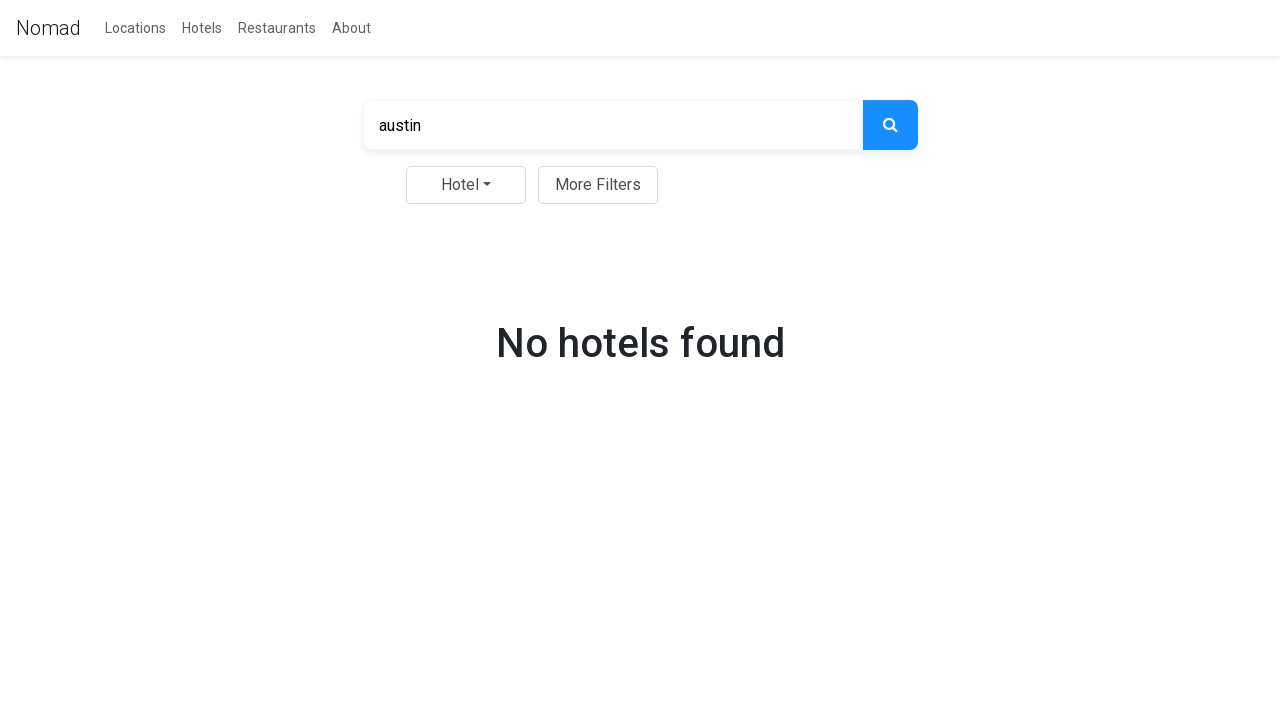

Verified that URL contains 'hotels?q=austin' - search filter applied successfully
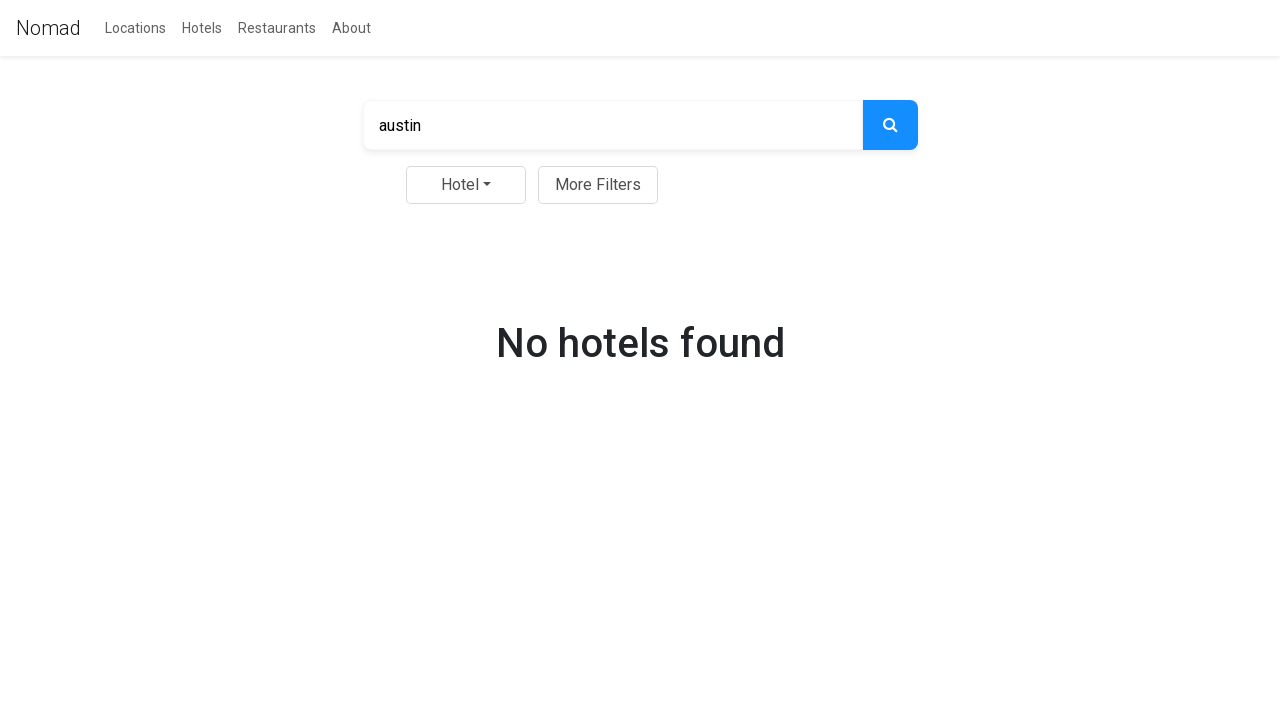

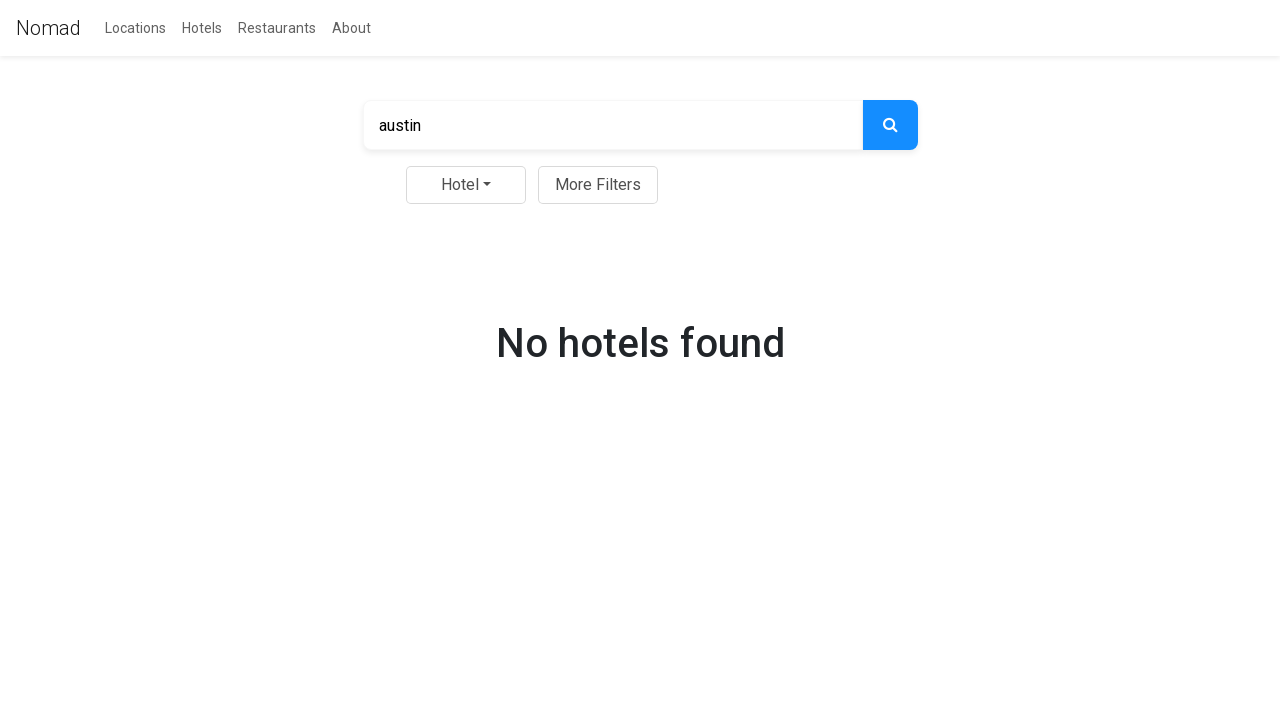